Tests a registration form by filling in first name, last name, email, phone, and address fields, then submitting the form

Starting URL: http://suninjuly.github.io/registration1.html

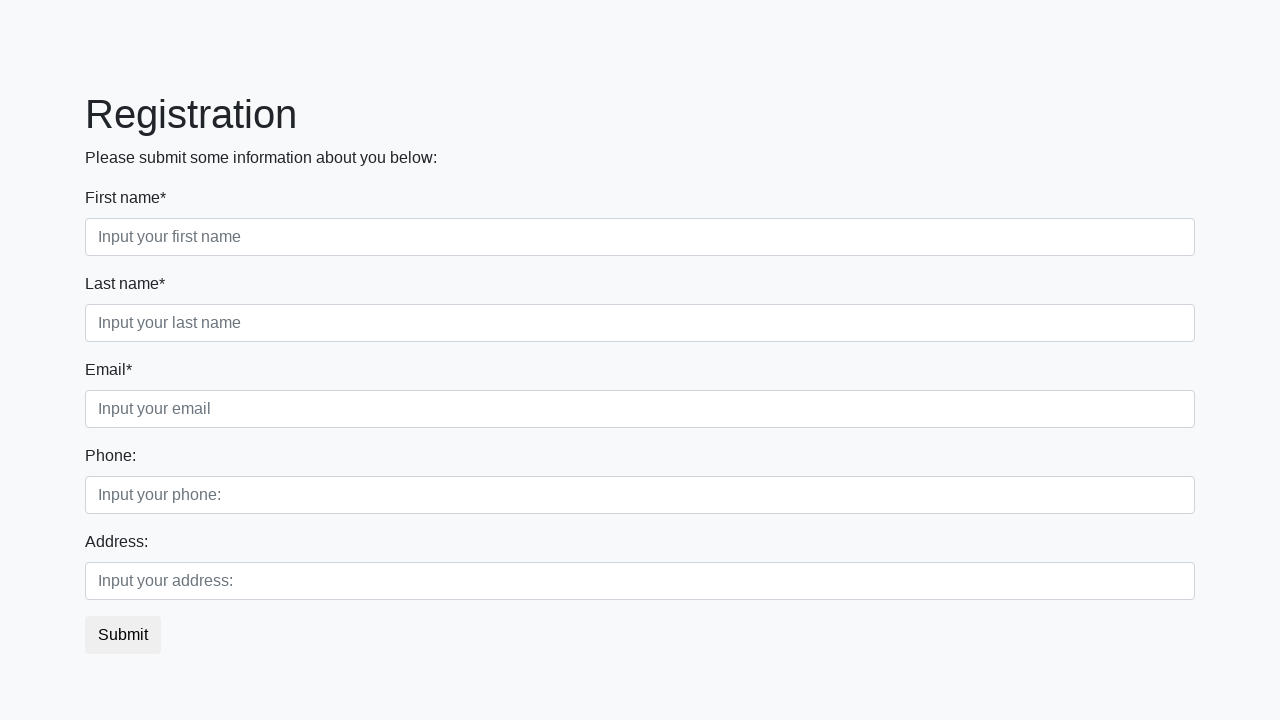

Filled first name field with 'Maria' on input[placeholder='Input your first name']
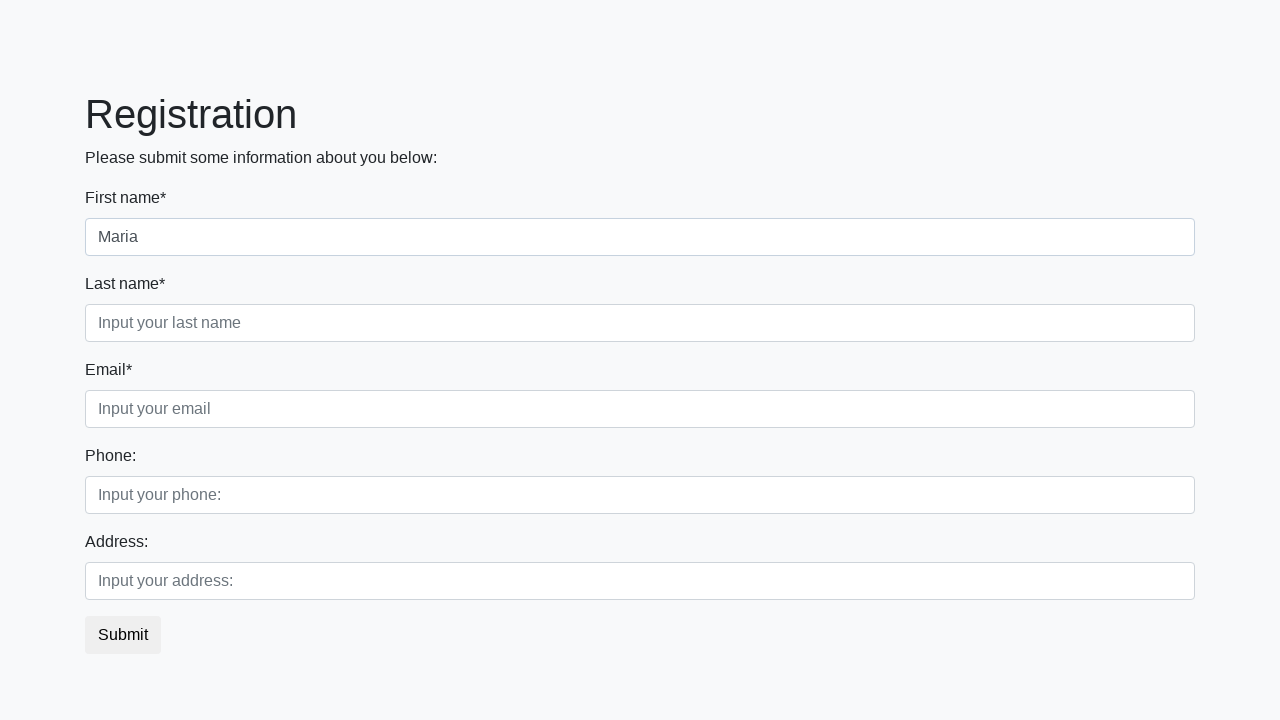

Filled last name field with 'Johnson' on input[placeholder='Input your last name']
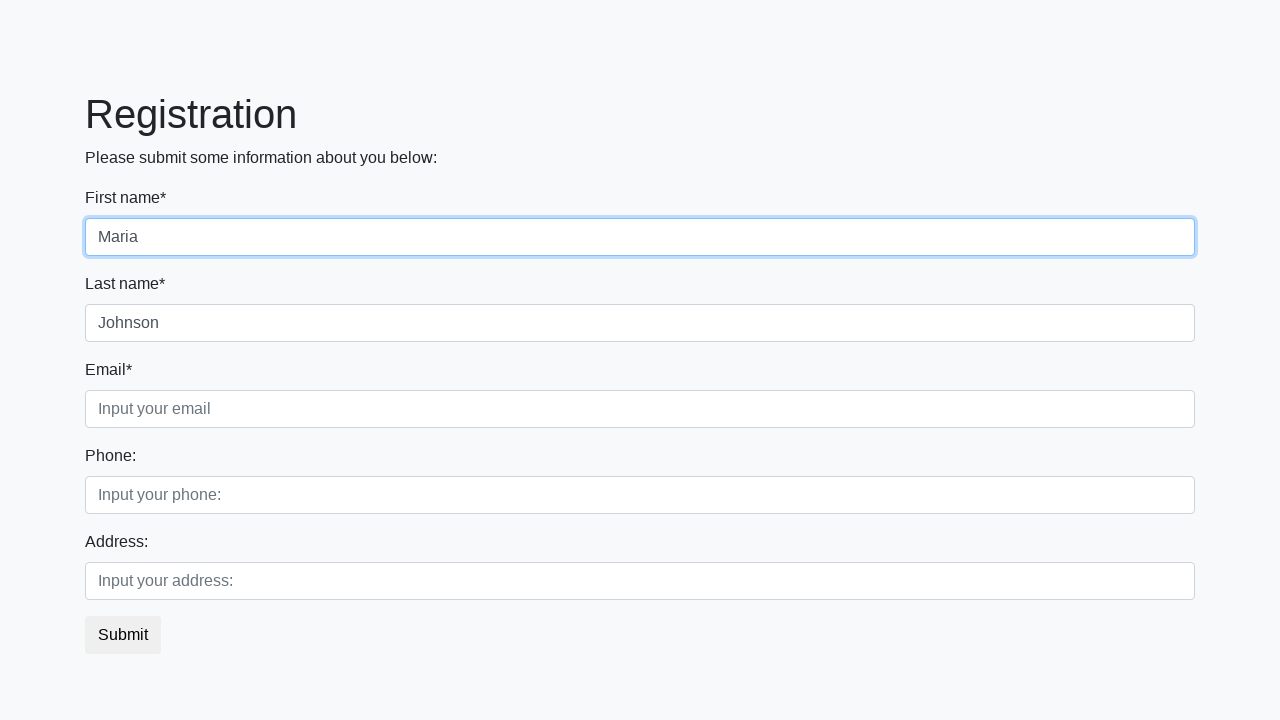

Filled email field with 'maria.johnson@example.com' on input[placeholder='Input your email']
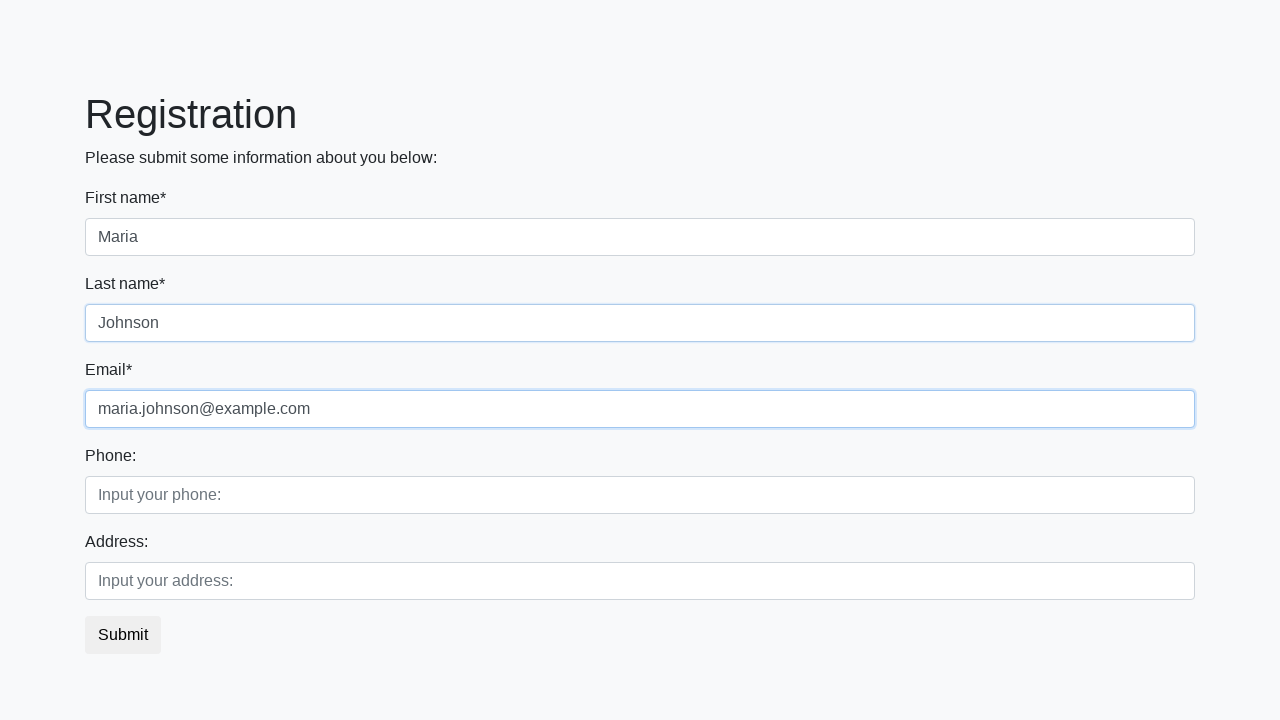

Filled phone field with '15551234567' on input[placeholder='Input your phone:']
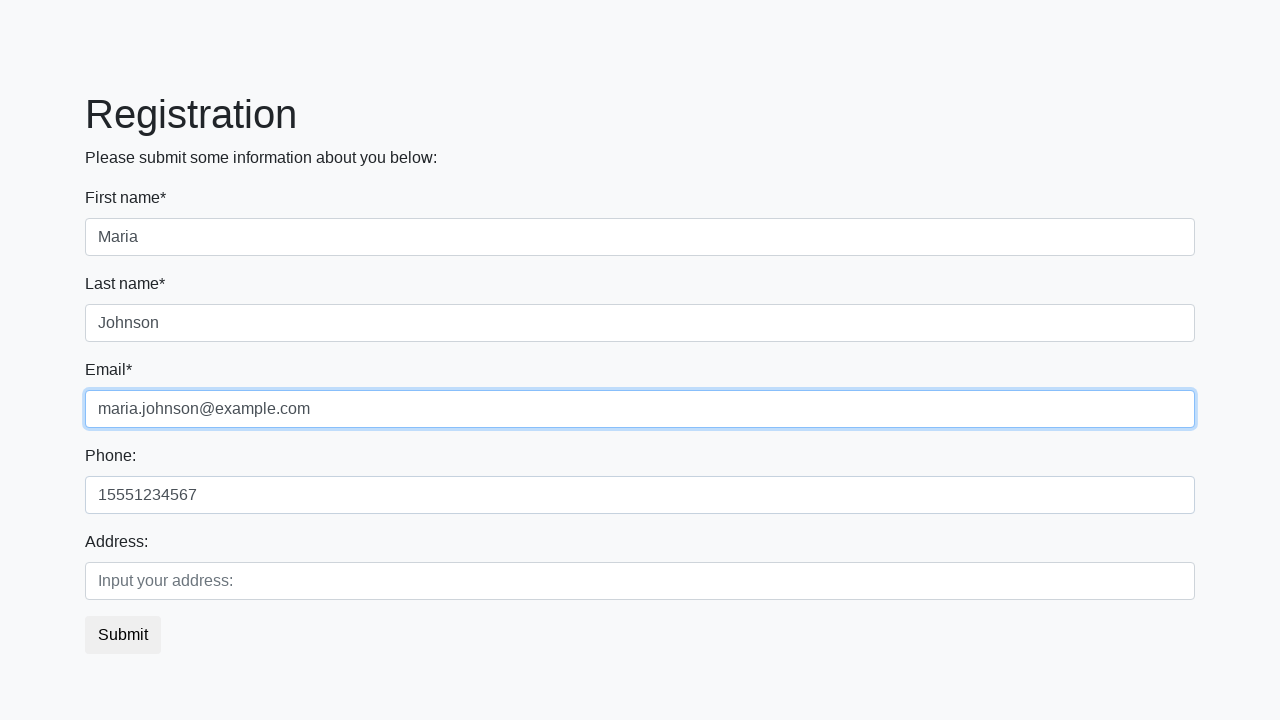

Filled address field with 'New York' on input[placeholder='Input your address:']
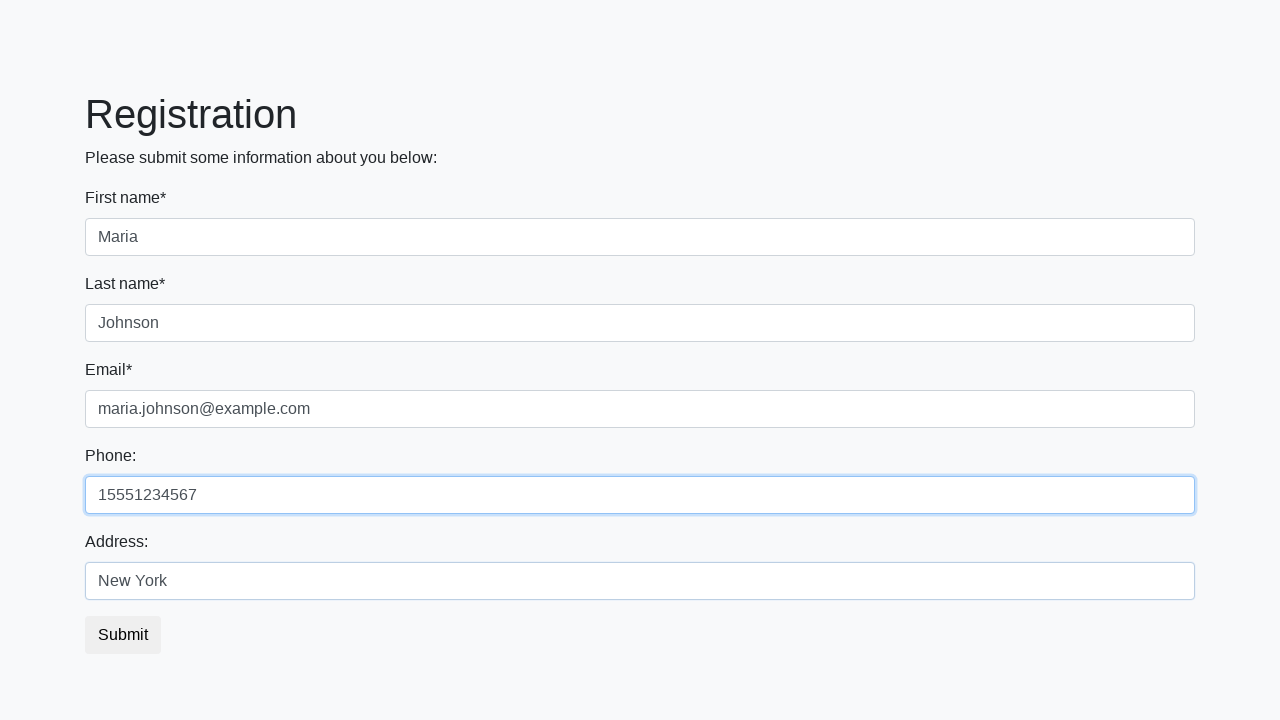

Clicked submit button to complete registration at (123, 635) on button[type='submit']
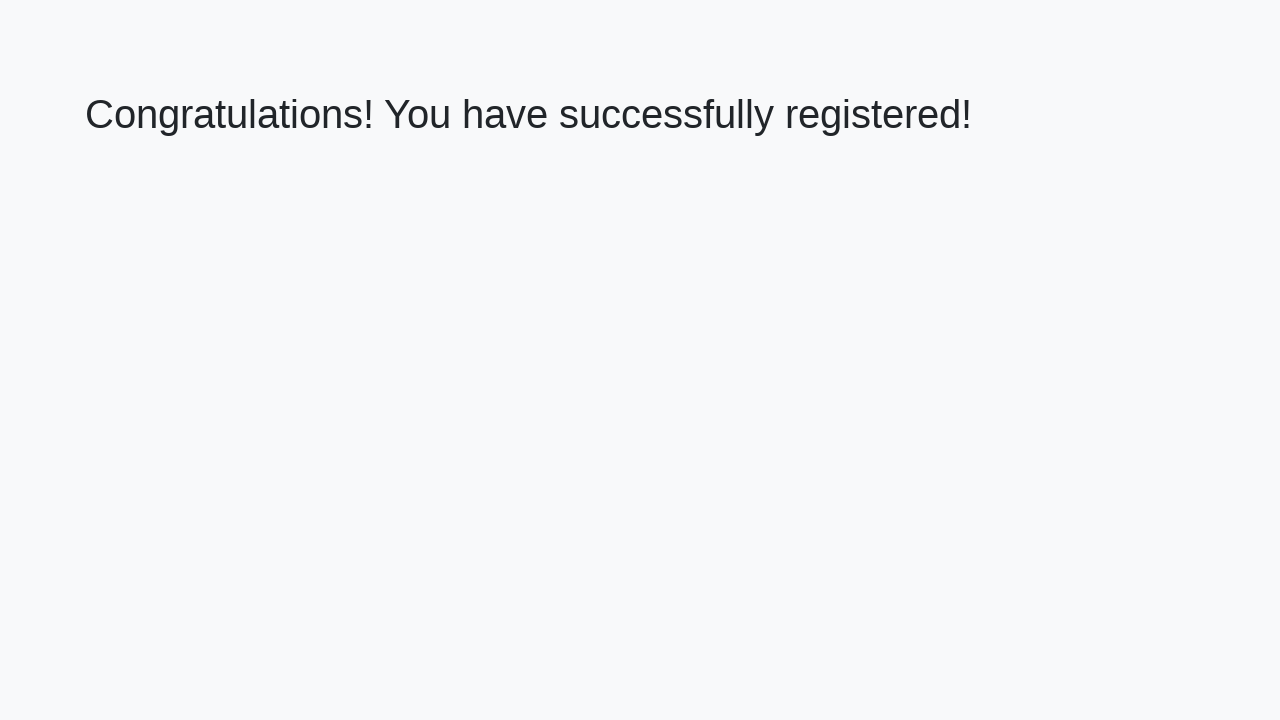

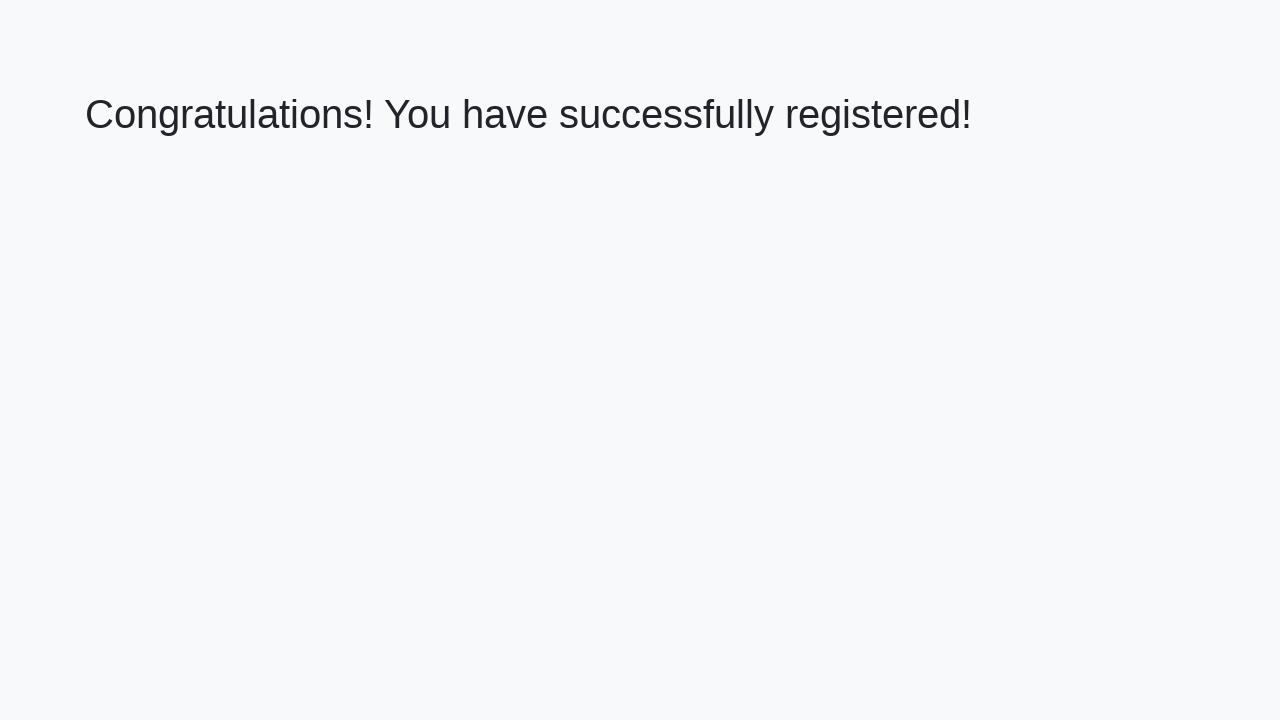